Tests browser navigation by clicking Documentation and Python Docs links, then using back and forward buttons

Starting URL: http://www.python.org

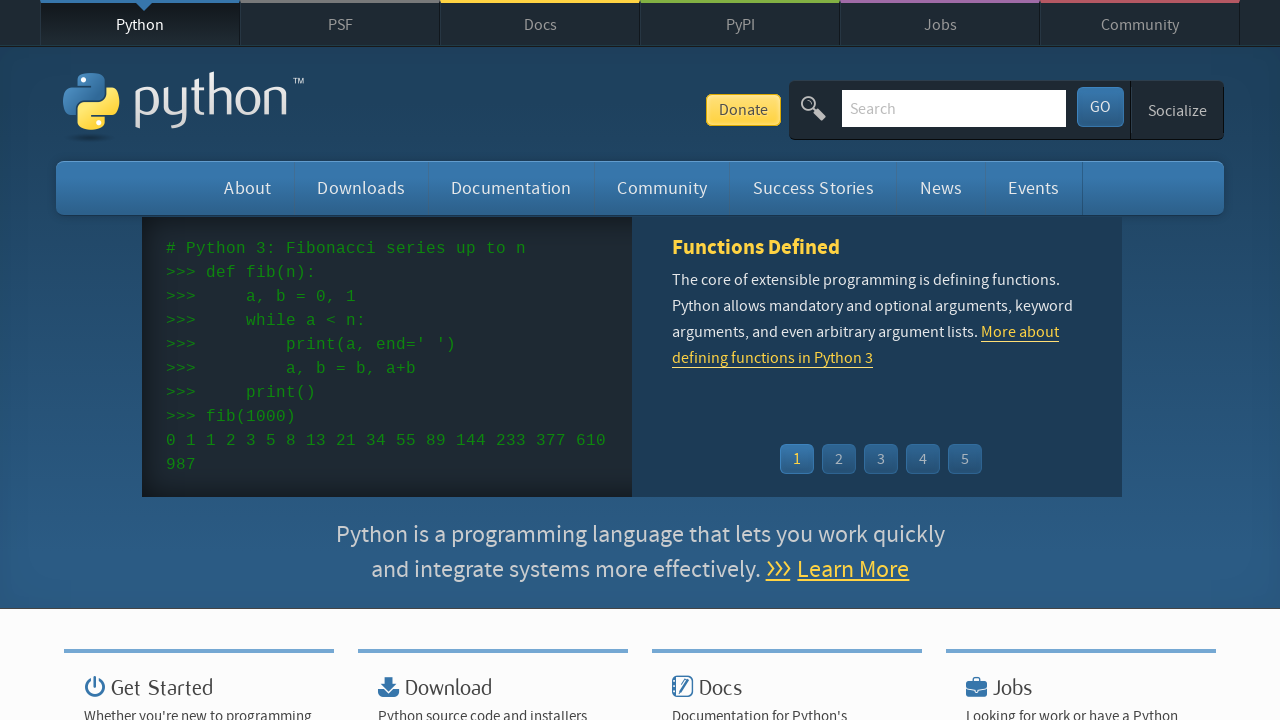

Clicked Documentation link at (511, 188) on text=Documentation
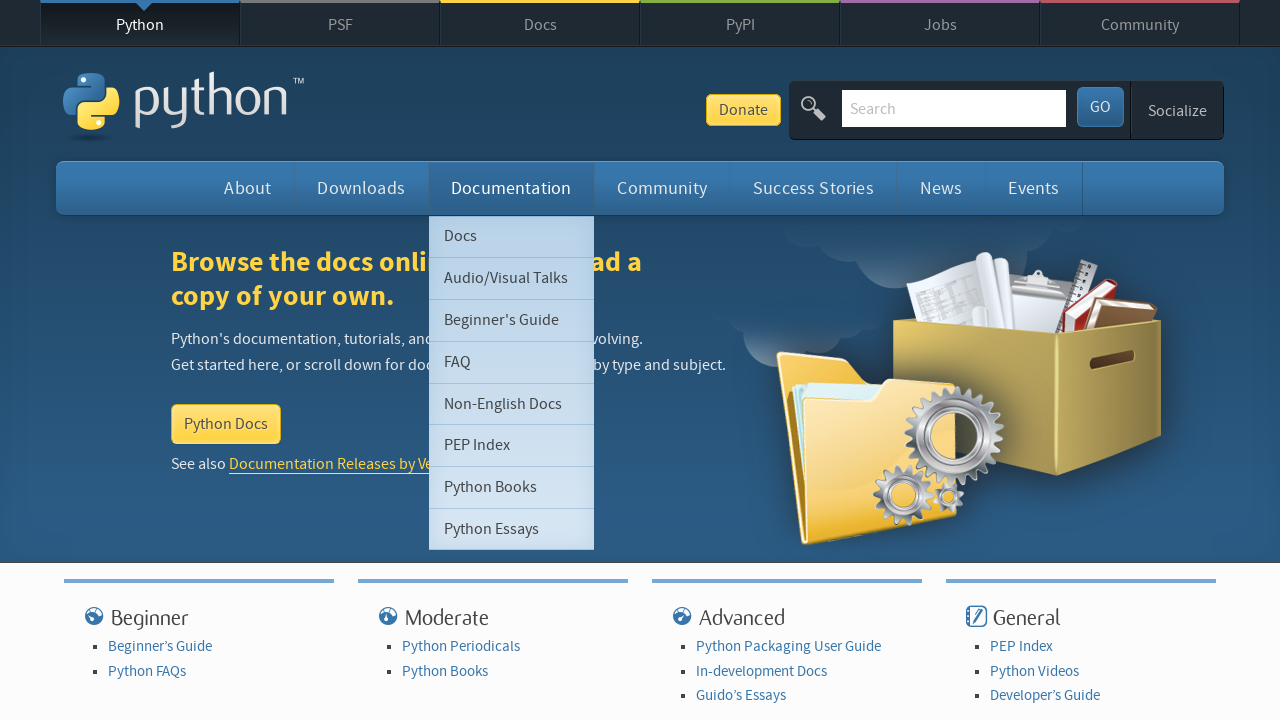

Clicked Python Docs link at (677, 402) on text=Python Docs
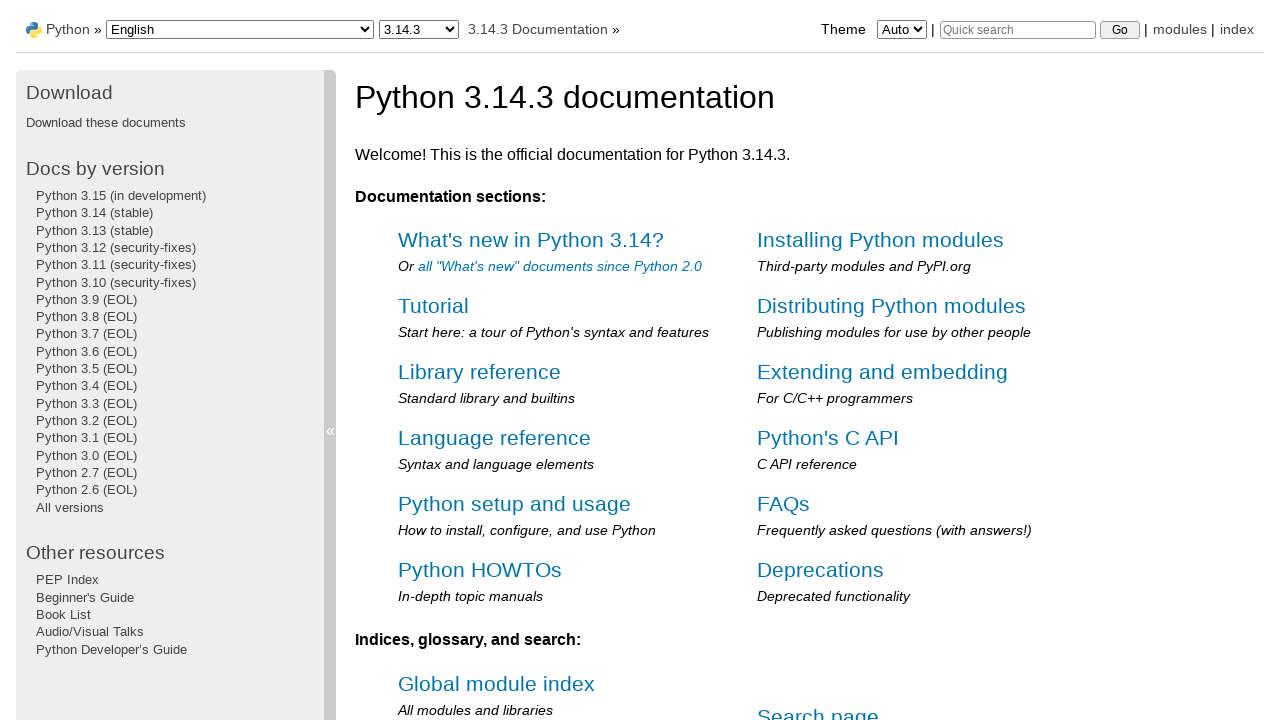

Waited for 1000ms
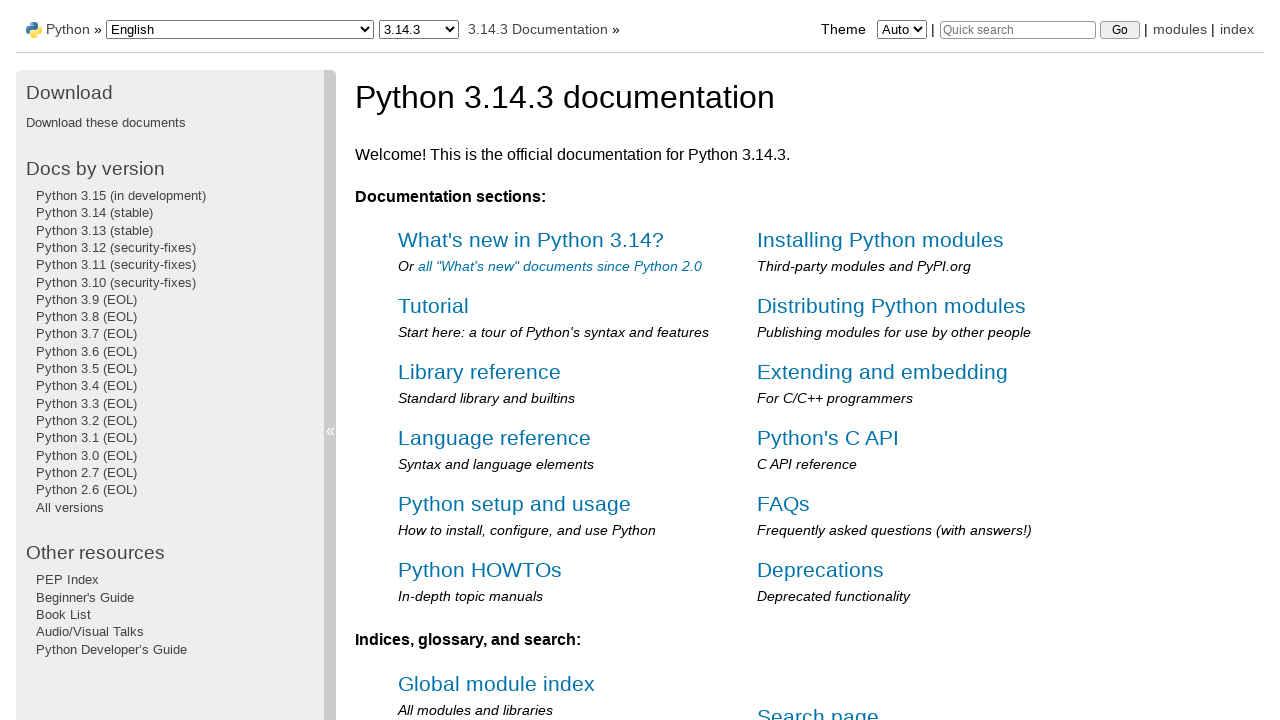

Navigated back using browser back button
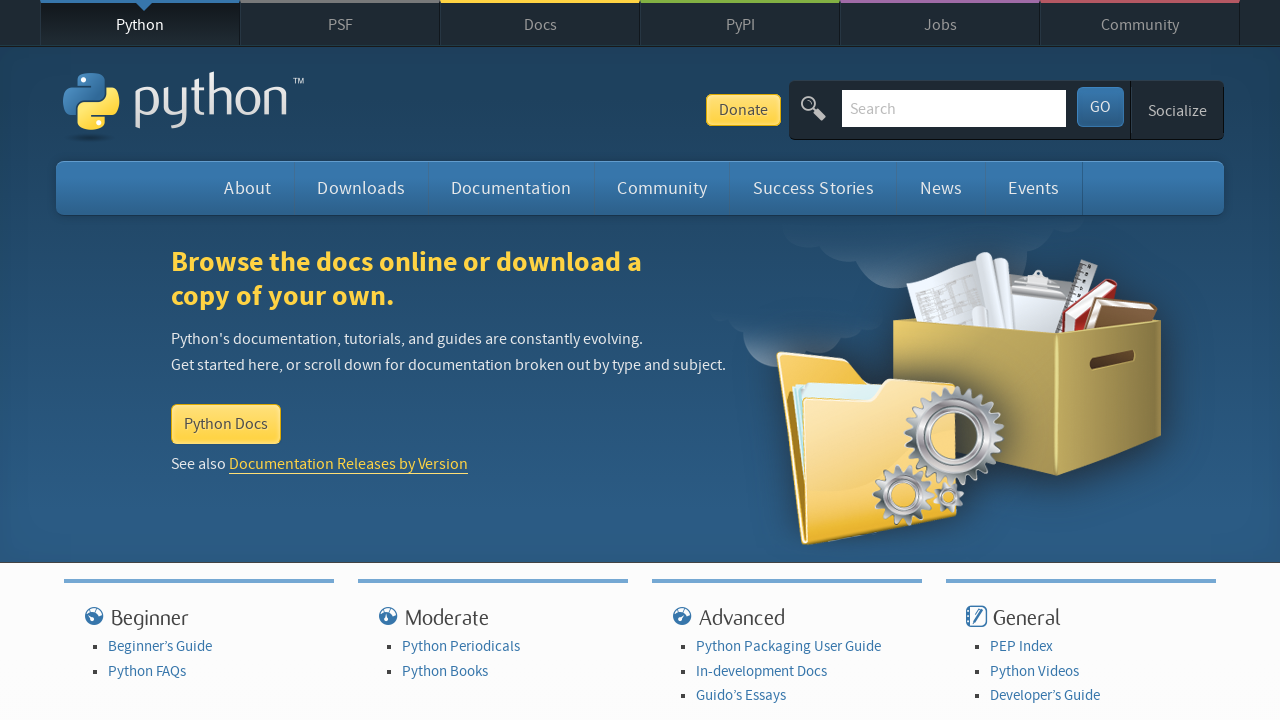

Waited for 1000ms
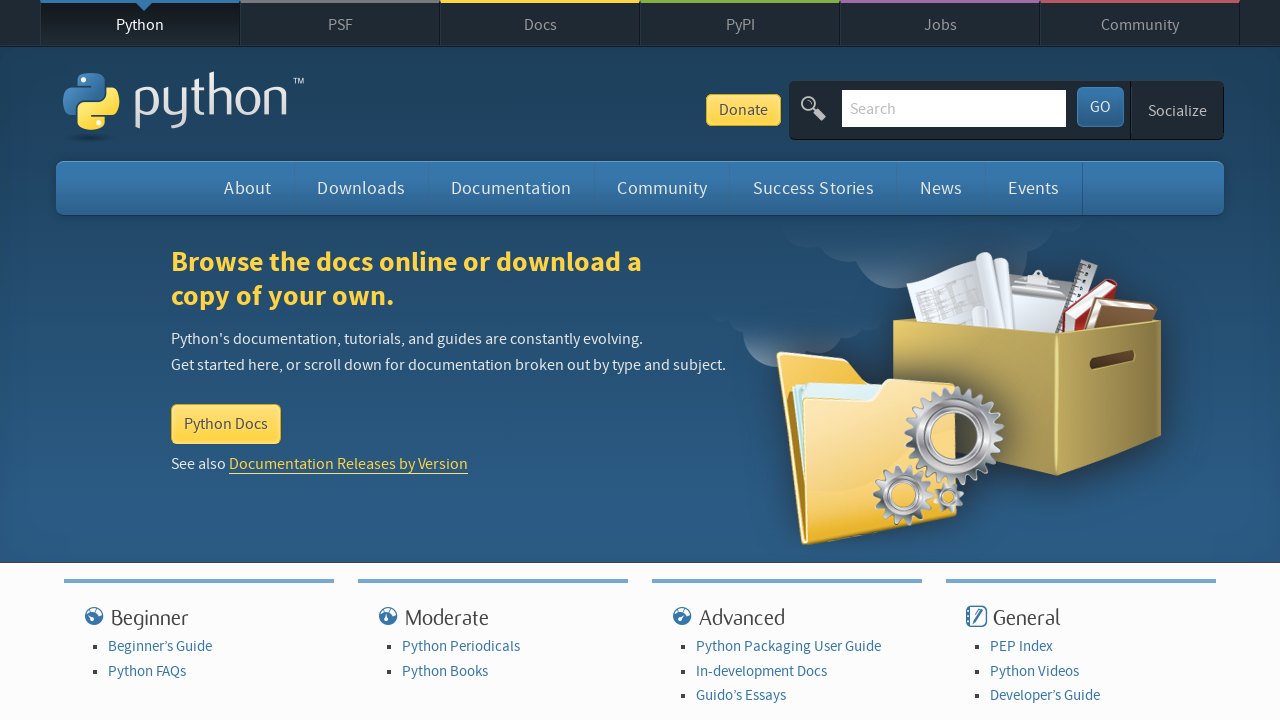

Navigated forward using browser forward button
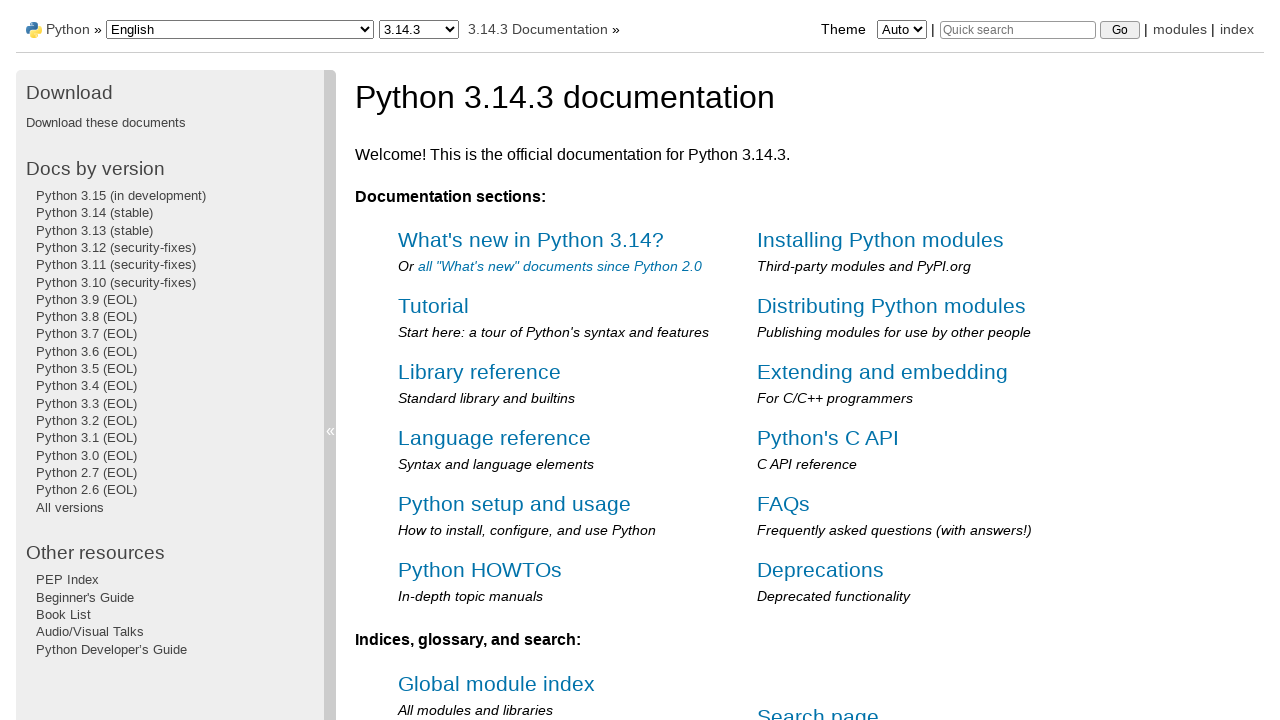

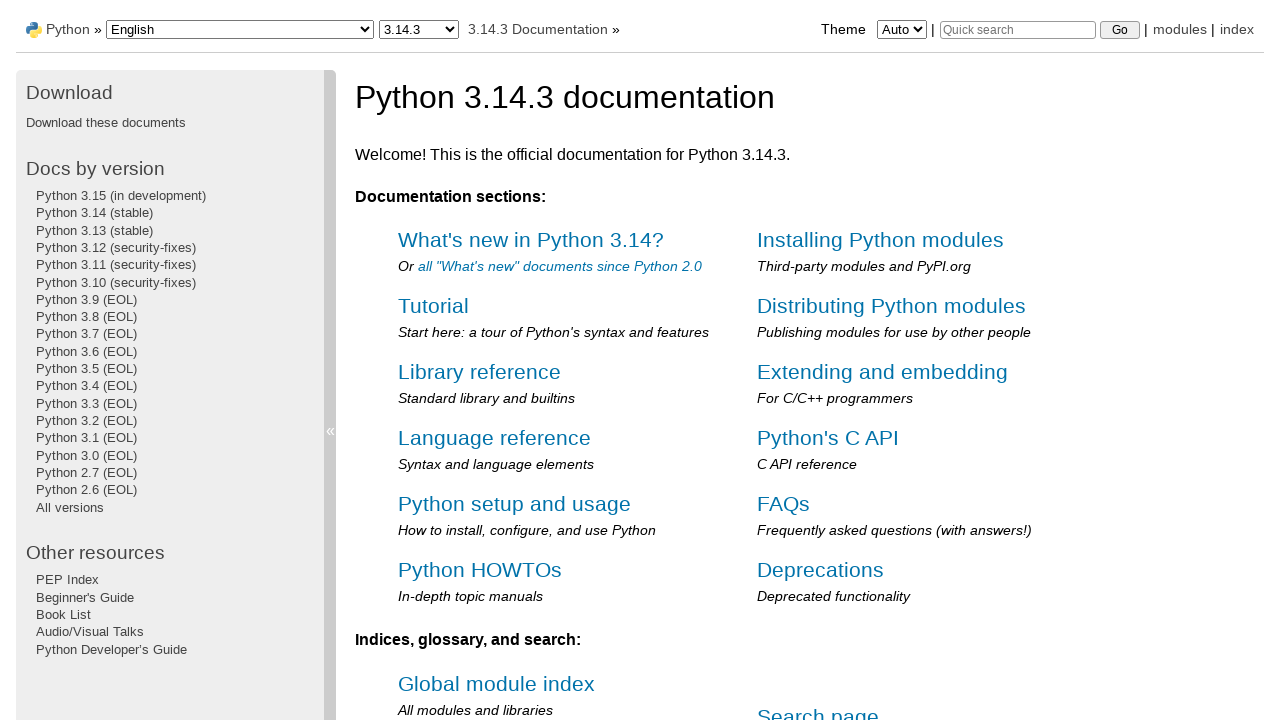